Tests the CJ City website search functionality by navigating to search, entering "Luminoforium" as a query, submitting the search, and clicking on a result.

Starting URL: http://www.cjcity.ru

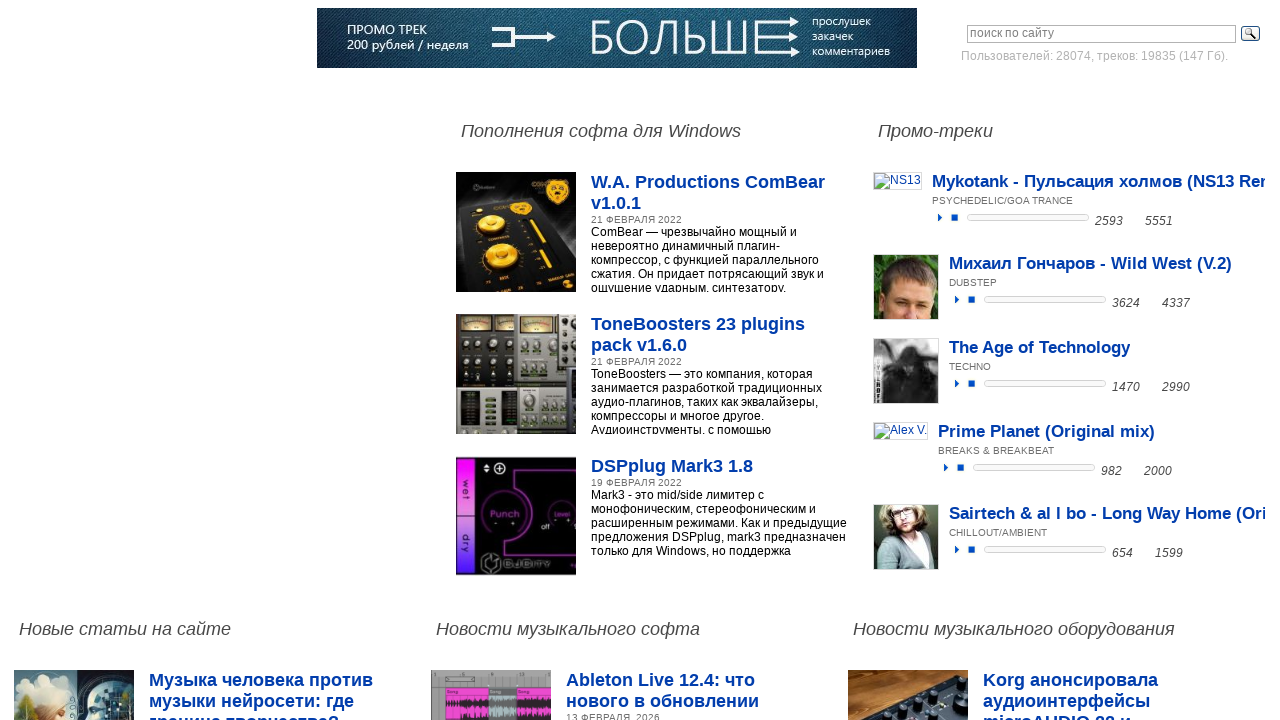

Clicked on navigation menu item to access search/catalog at (352, 95) on //*[@id="nav"]/li[5]/a
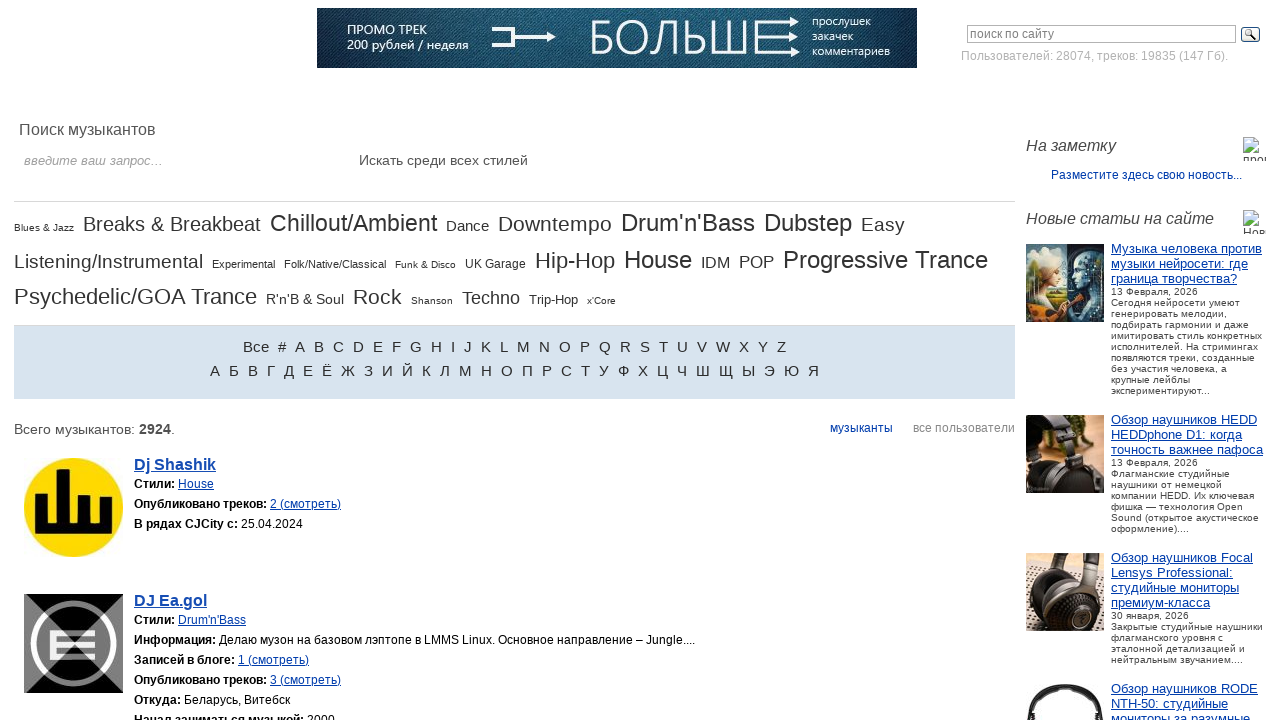

Filled search field with 'Luminoforium' on //*[@id="content"]/form/fieldset/div/div[1]/input
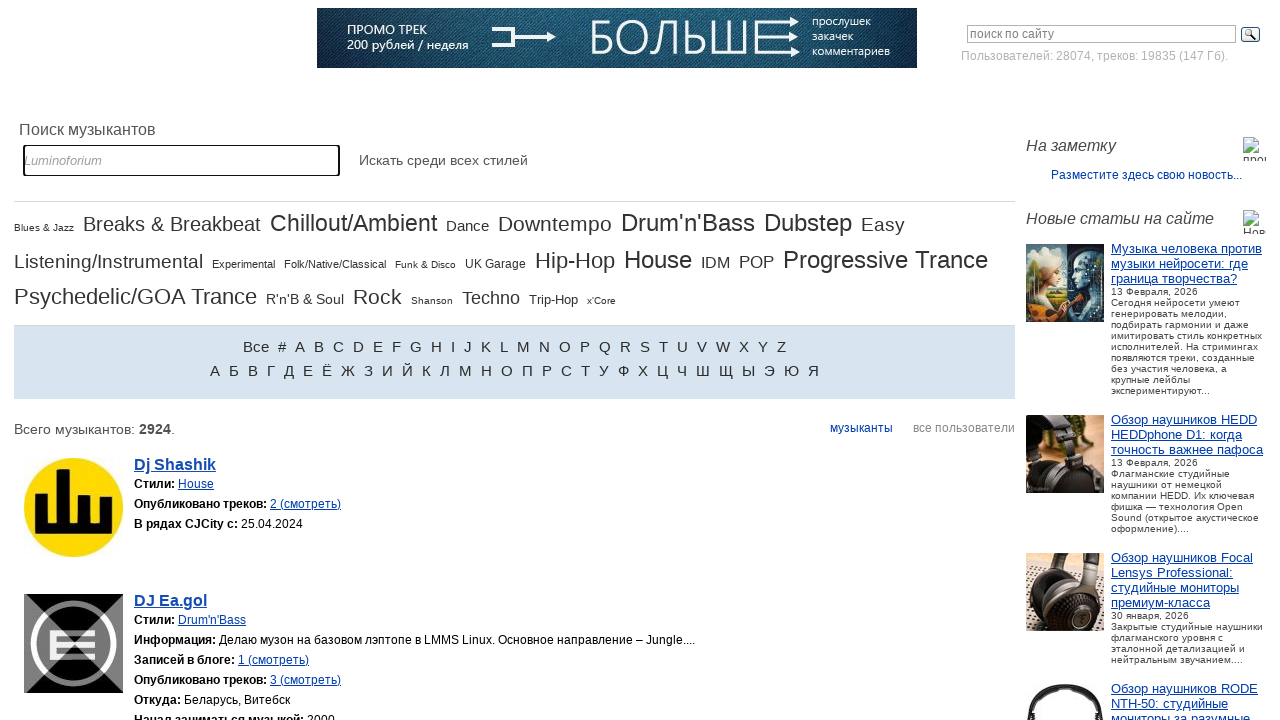

Clicked search/submit button to execute search at (626, 160) on //*[@id="content"]/form/fieldset/div/div[3]/input
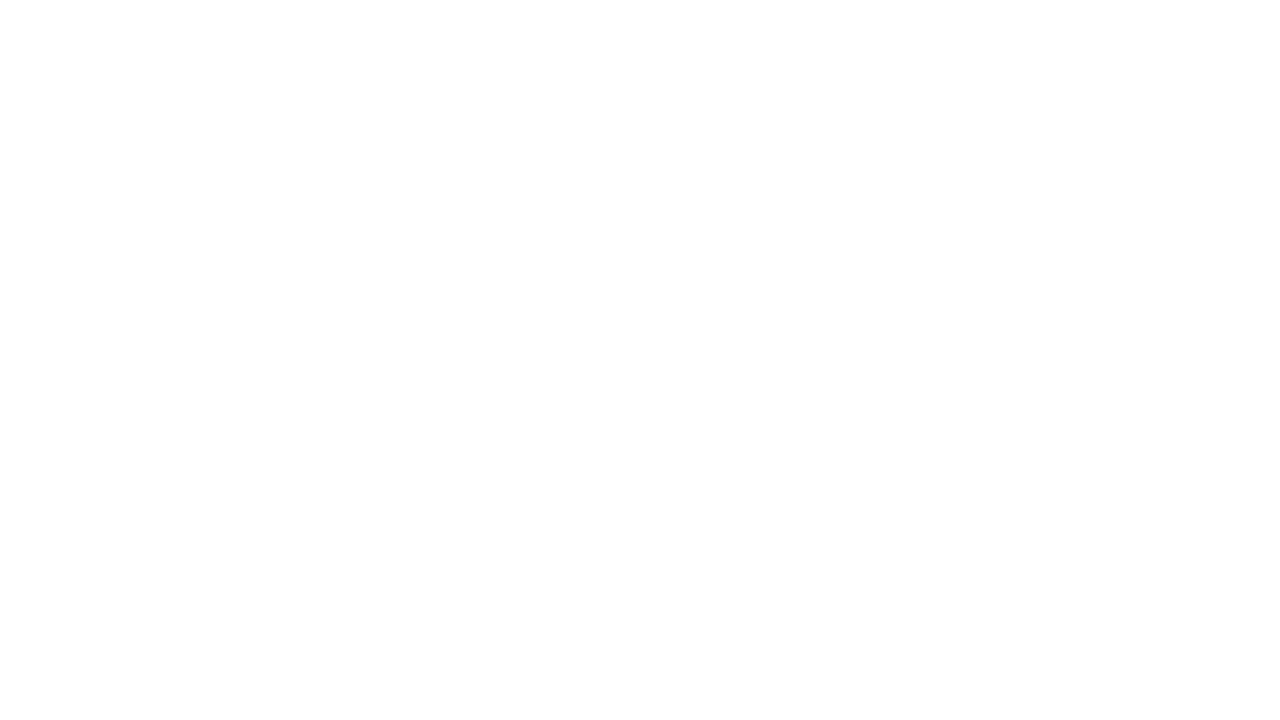

Clicked on a search result link for Luminoforium at (188, 494) on //*[@id="content"]/ul[2]/li/div[2]/span/a
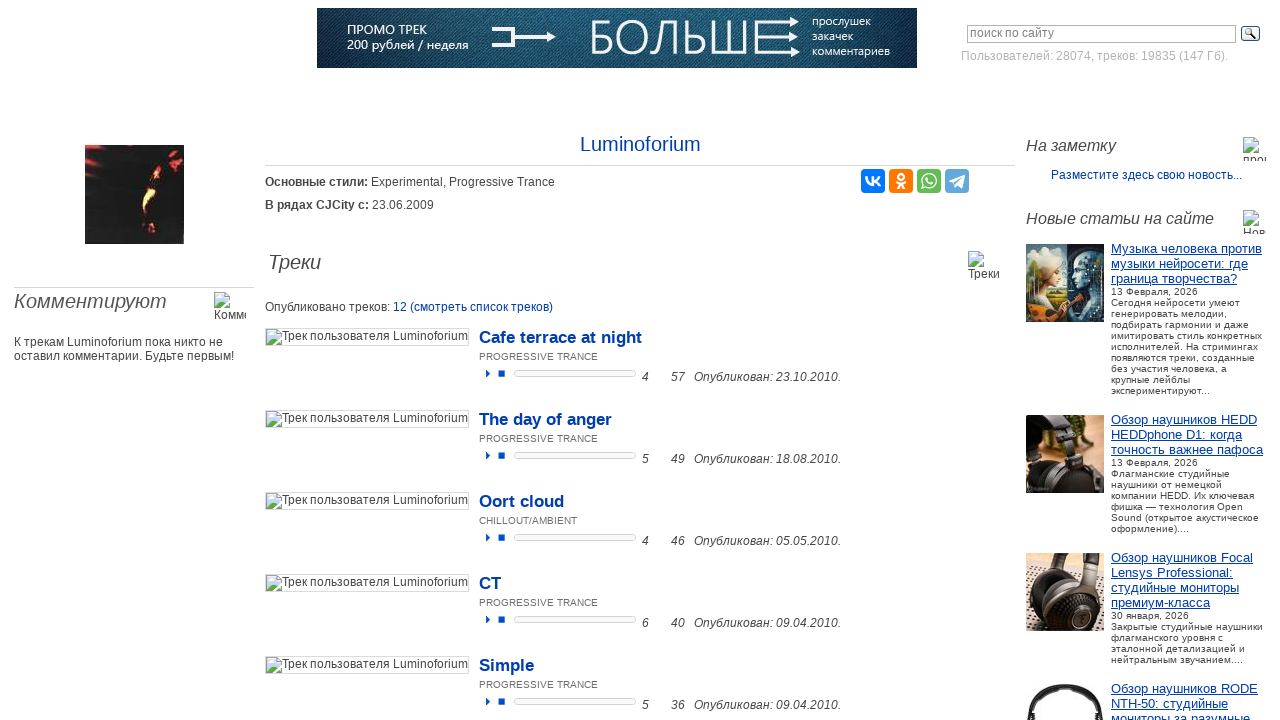

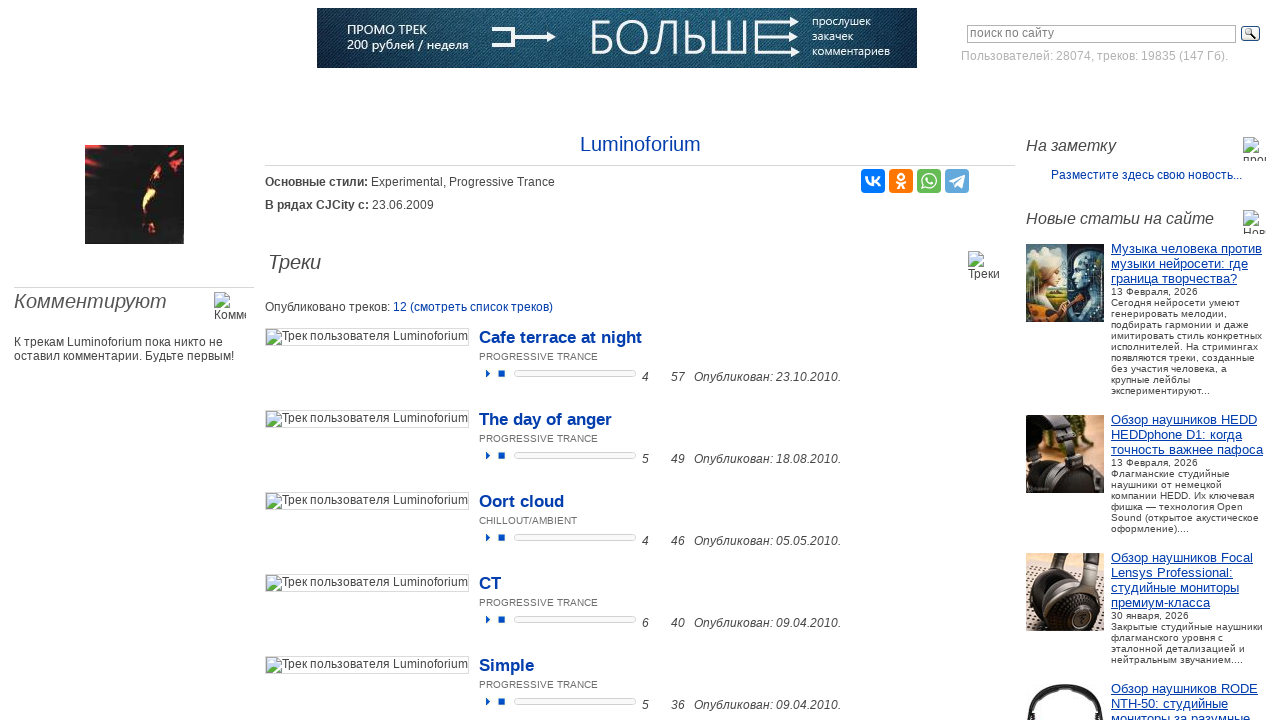